Tests filtering to display only active (non-completed) todo items

Starting URL: https://demo.playwright.dev/todomvc

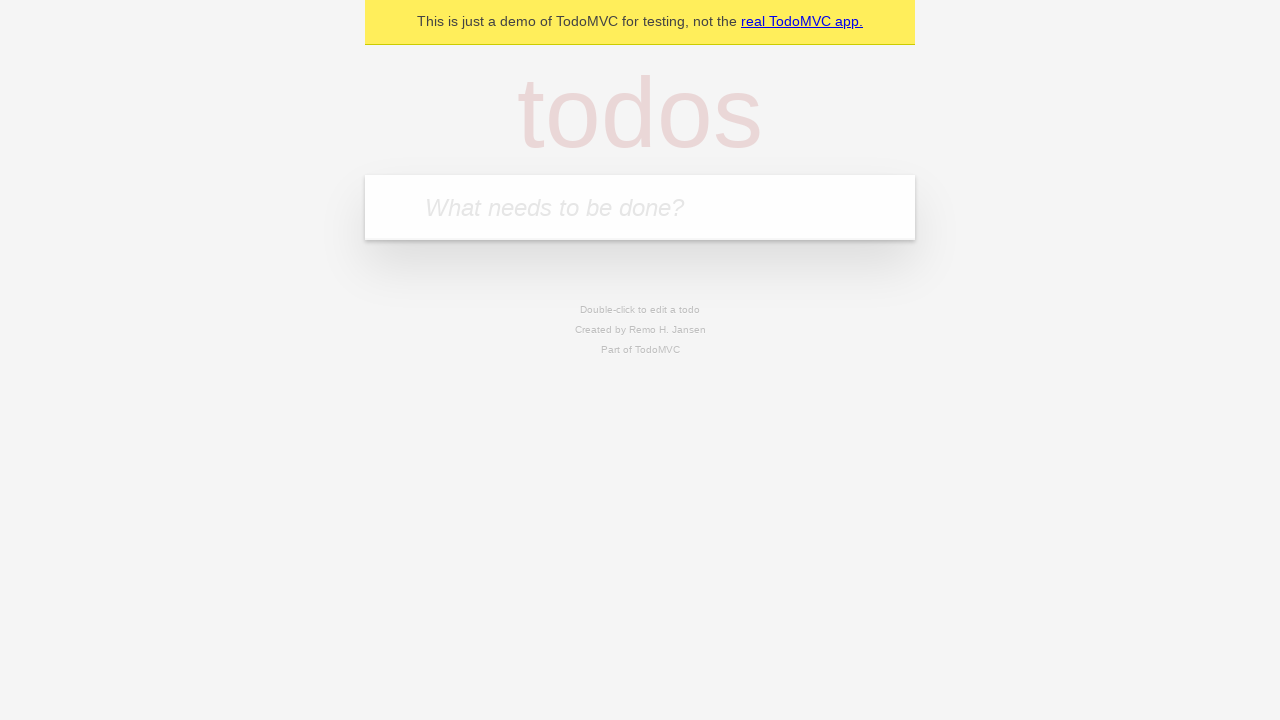

Filled todo input with 'buy some cheese' on internal:attr=[placeholder="What needs to be done?"i]
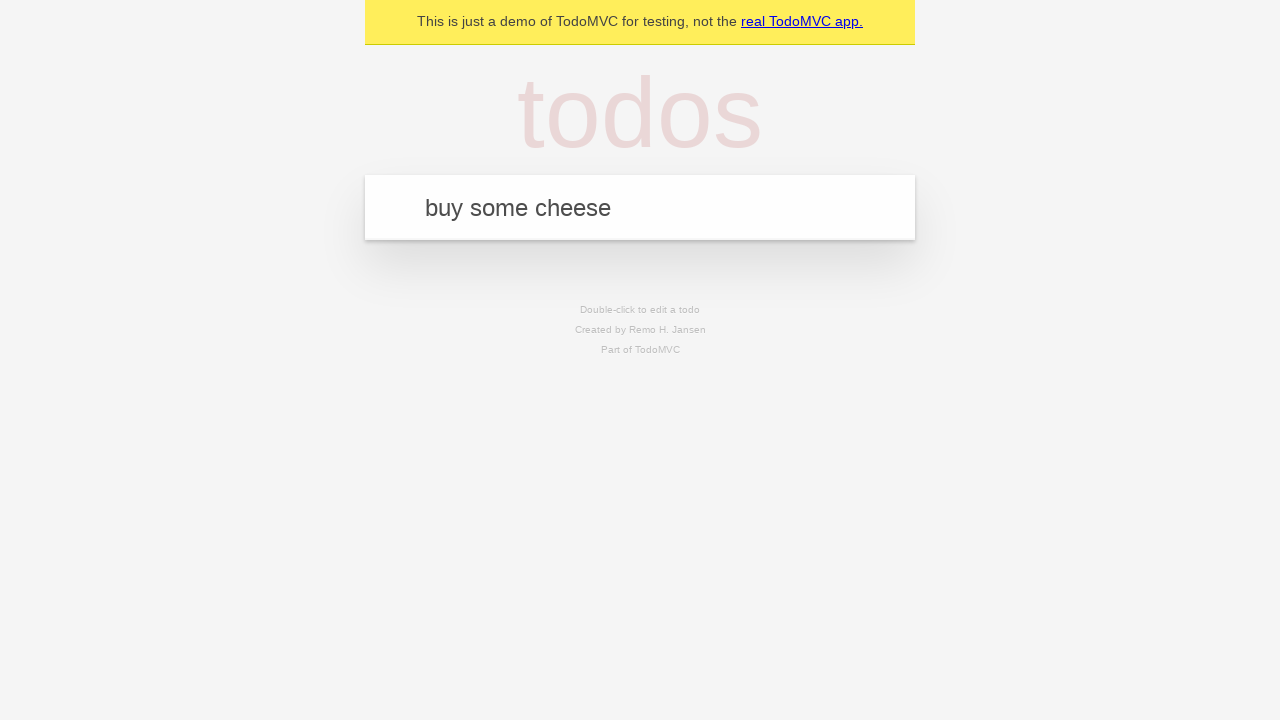

Pressed Enter to add first todo item on internal:attr=[placeholder="What needs to be done?"i]
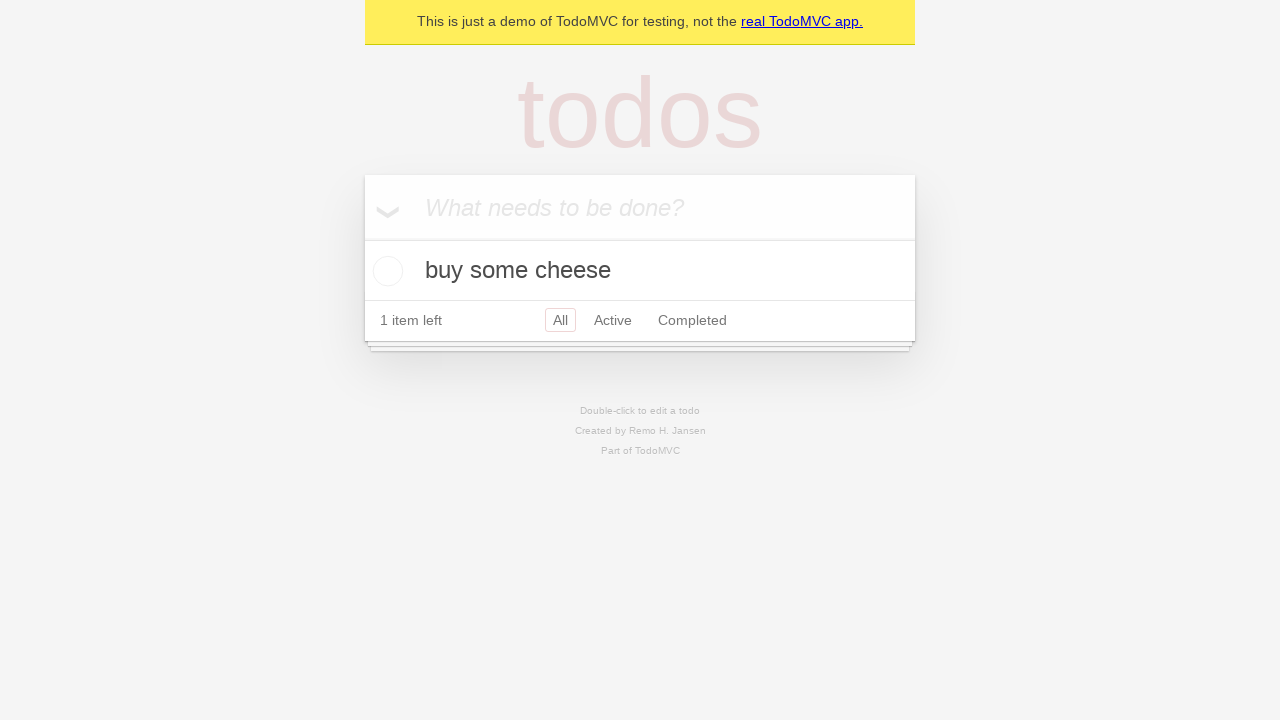

Filled todo input with 'feed the cat' on internal:attr=[placeholder="What needs to be done?"i]
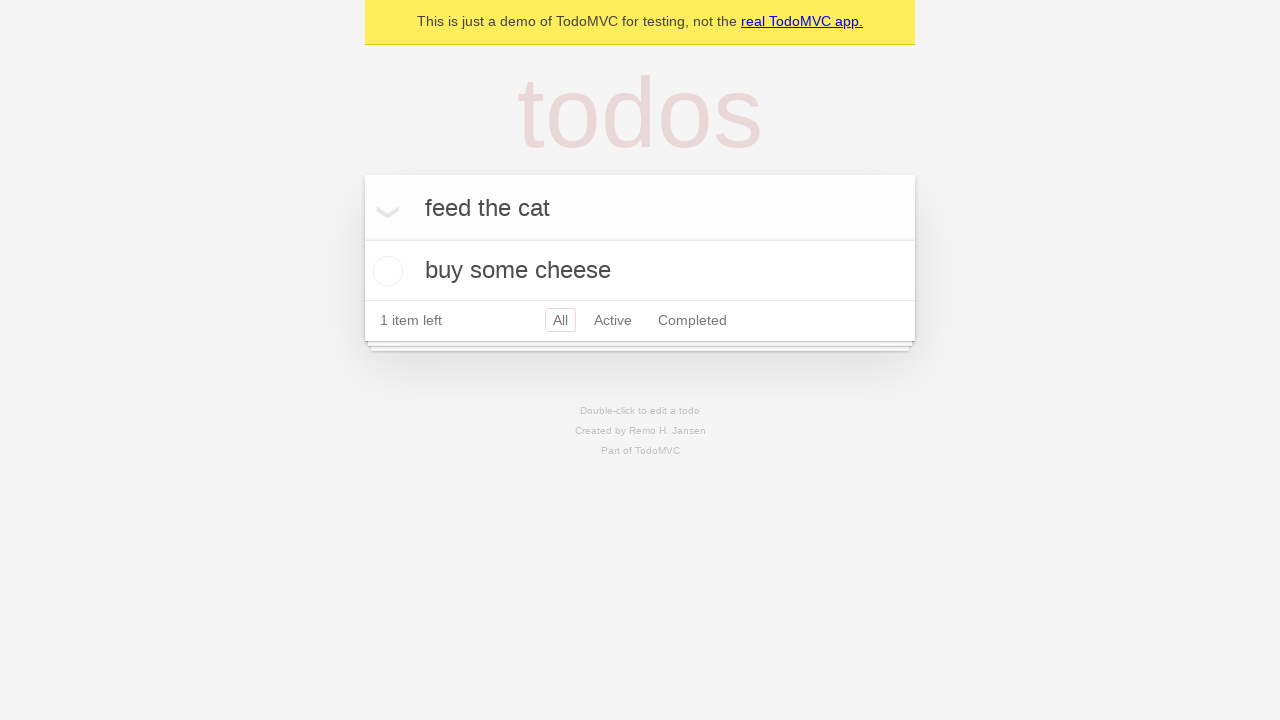

Pressed Enter to add second todo item on internal:attr=[placeholder="What needs to be done?"i]
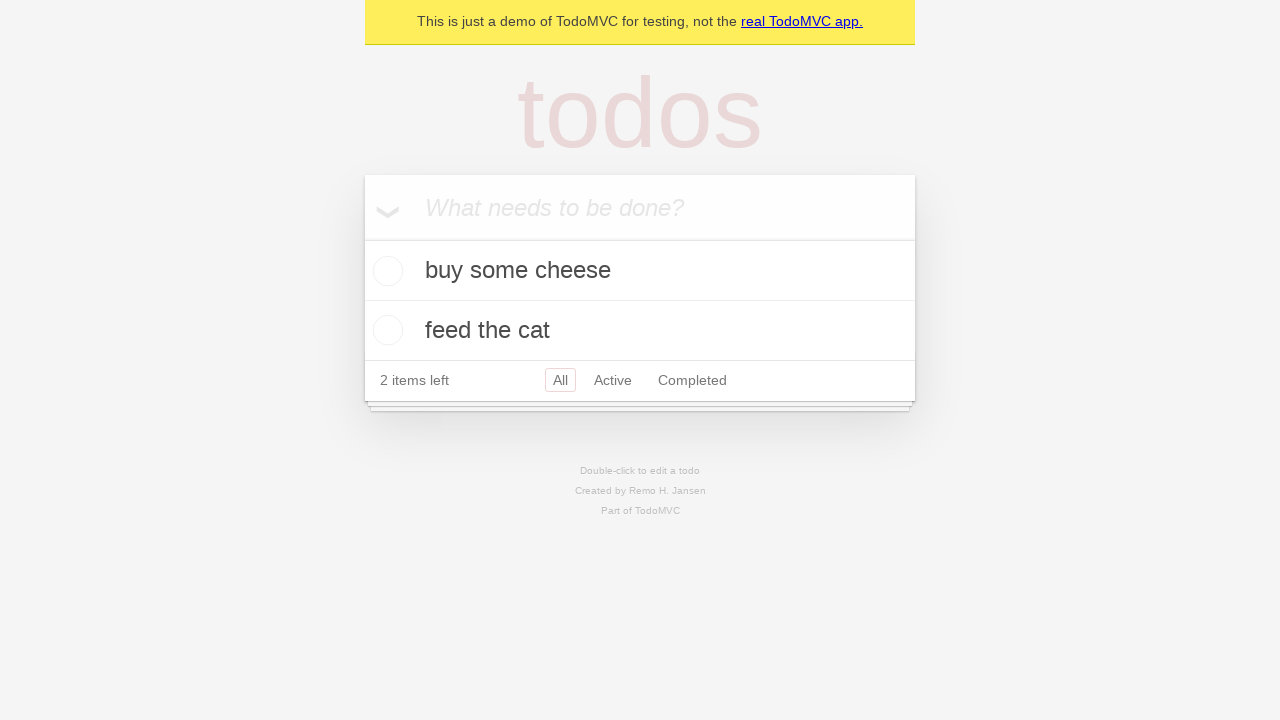

Filled todo input with 'book a doctors appointment' on internal:attr=[placeholder="What needs to be done?"i]
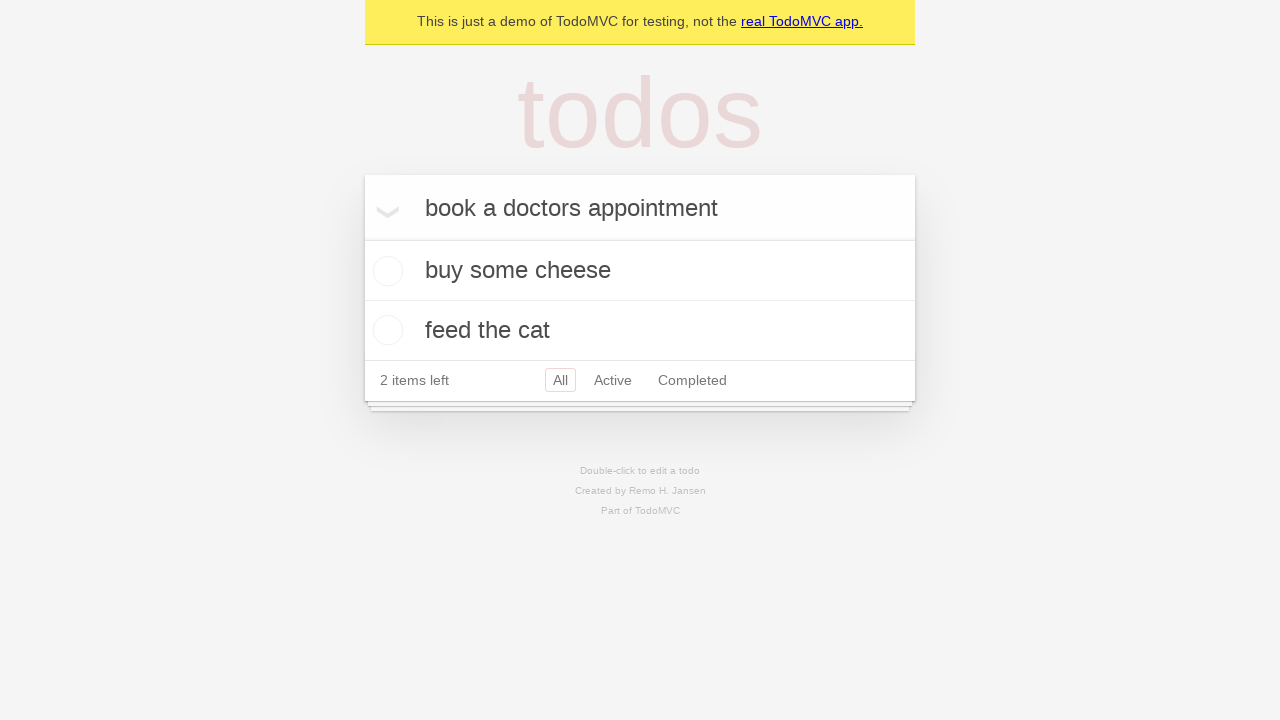

Pressed Enter to add third todo item on internal:attr=[placeholder="What needs to be done?"i]
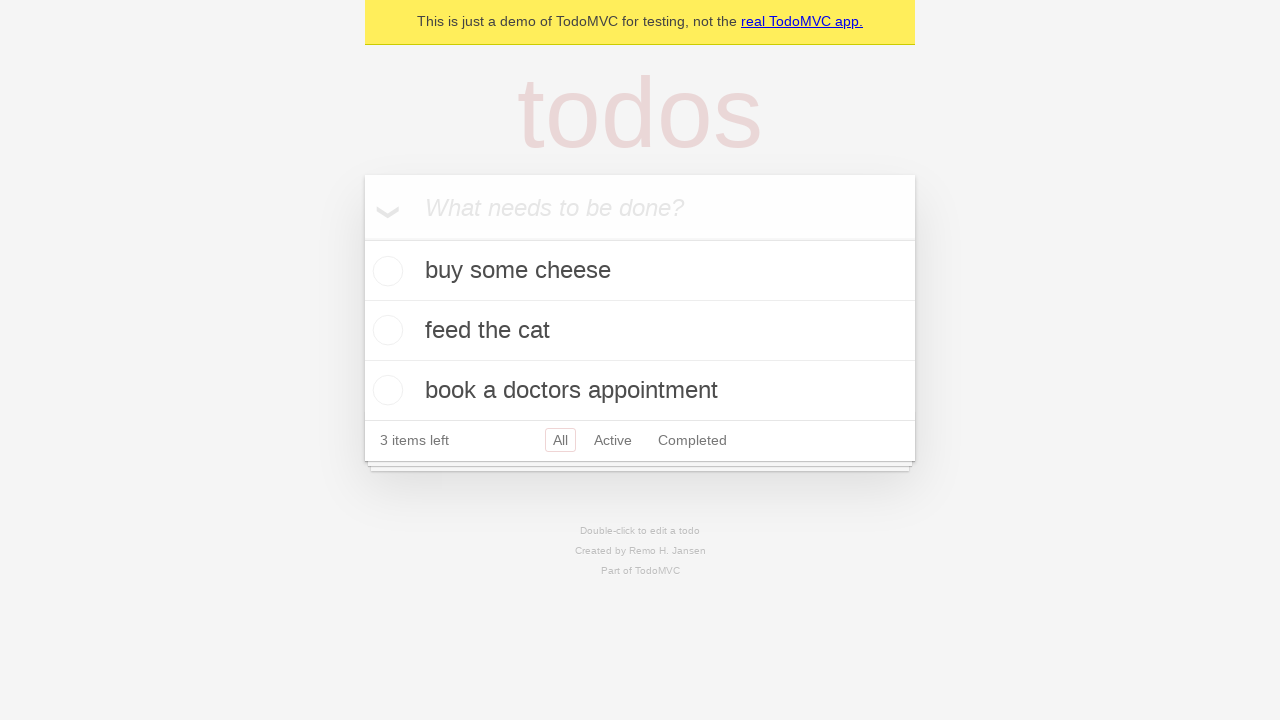

Checked the second todo item to mark it as completed at (385, 330) on internal:testid=[data-testid="todo-item"s] >> nth=1 >> internal:role=checkbox
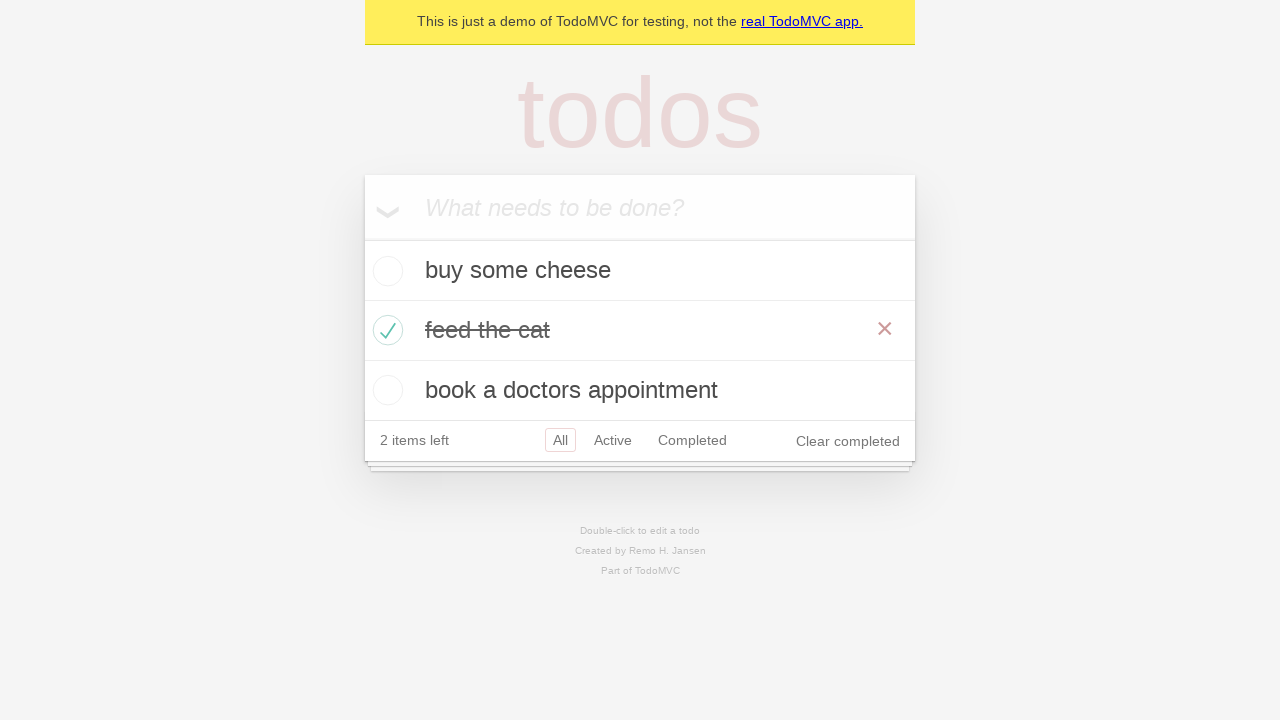

Clicked the Active filter to display only active items at (613, 440) on internal:role=link[name="Active"i]
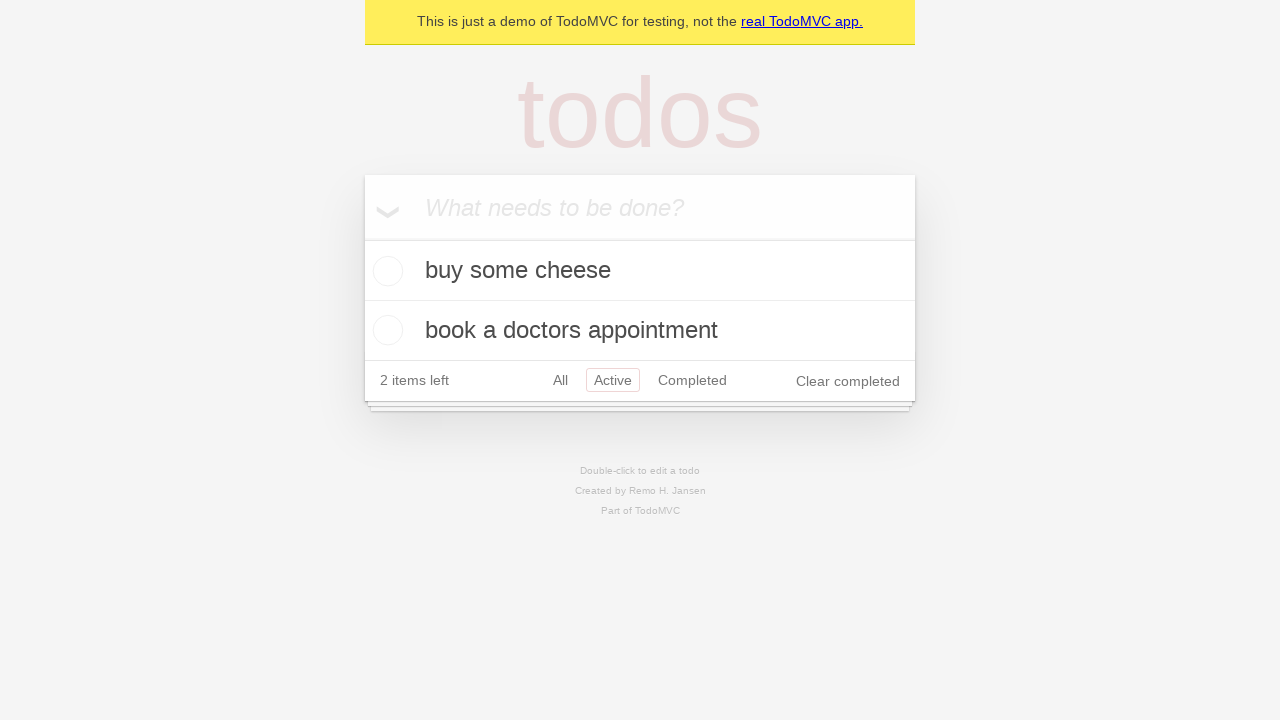

Waited for Active filter to apply
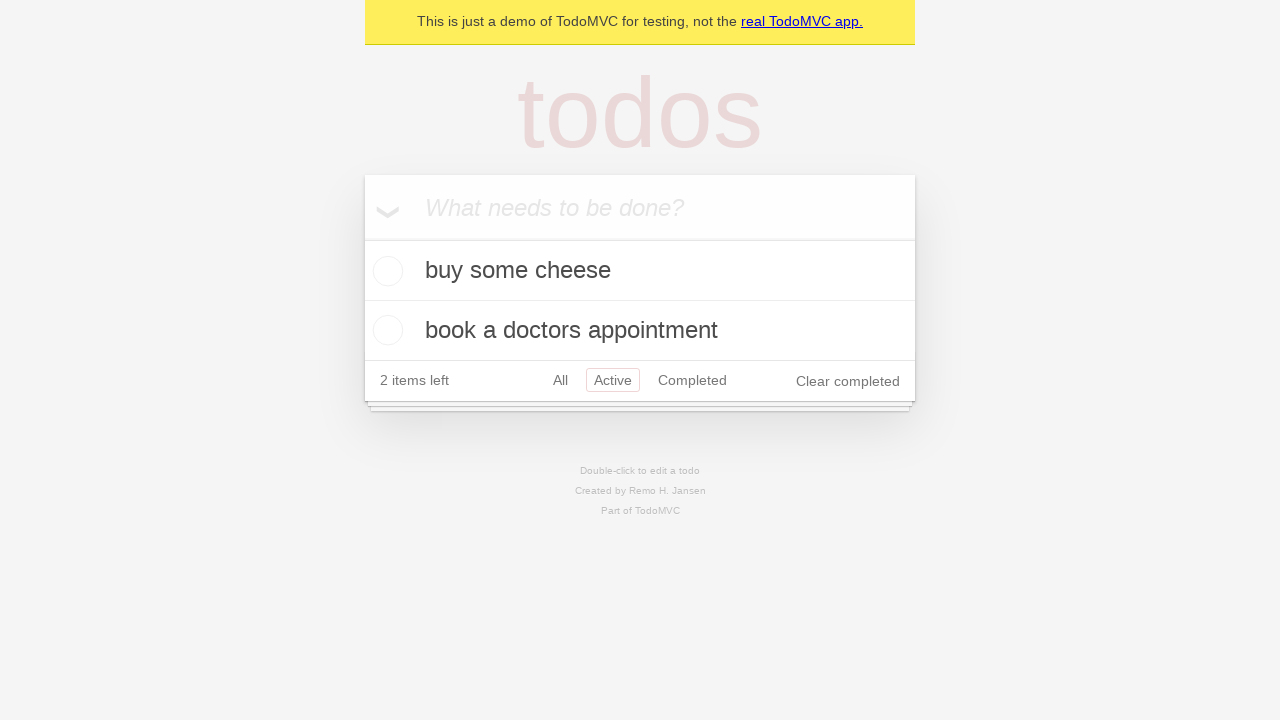

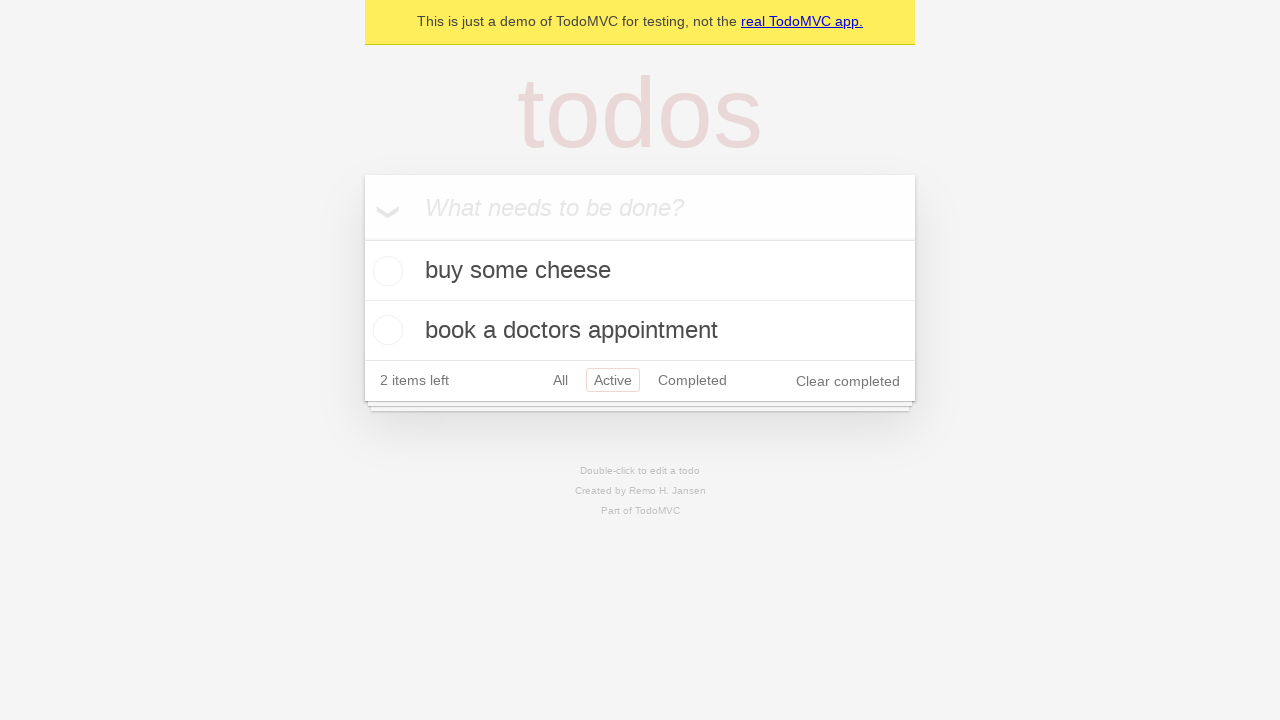